Tests user registration by filling in a new username and password in the signup form

Starting URL: https://www.demoblaze.com/

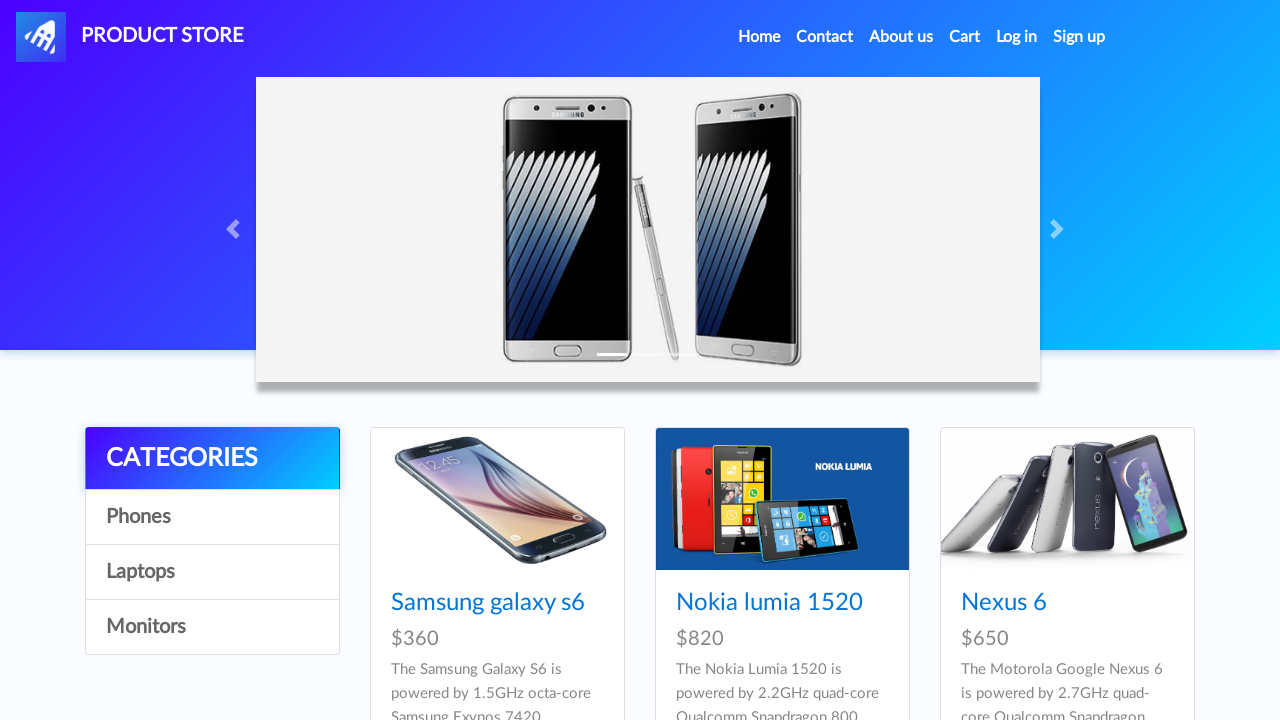

Clicked Sign Up button to open registration modal at (1079, 37) on #signin2
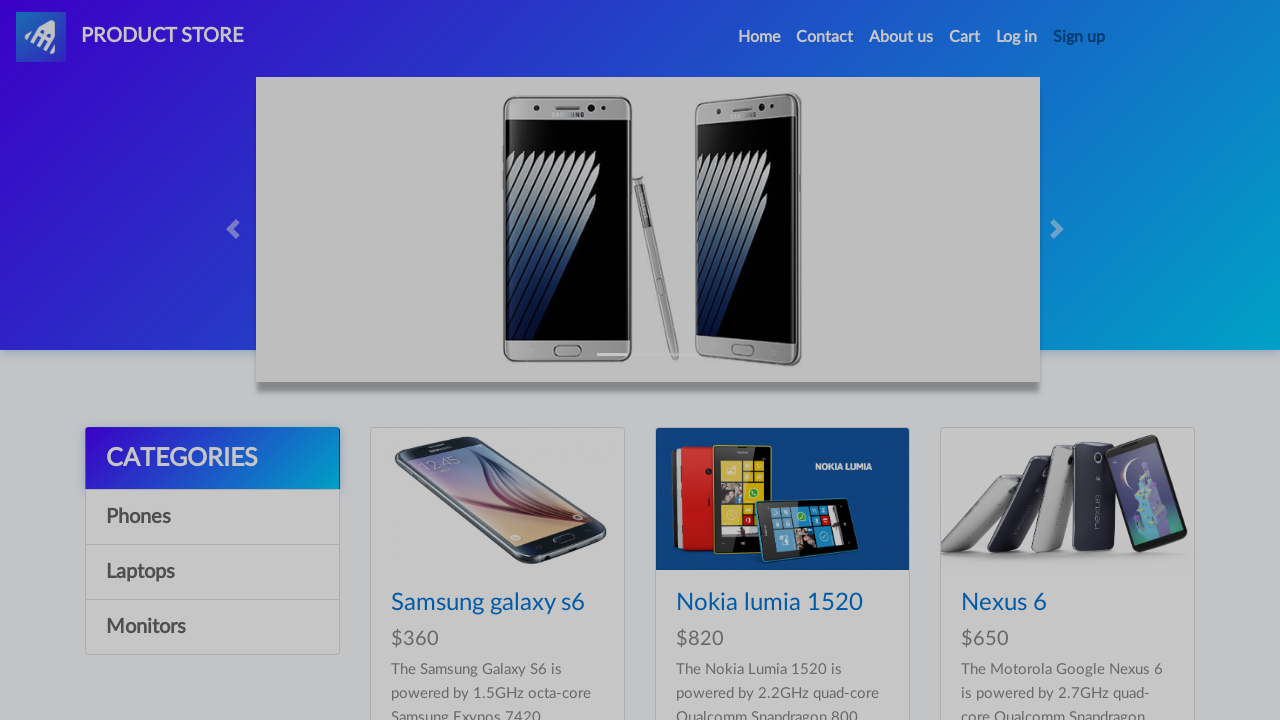

Registration modal appeared with username field visible
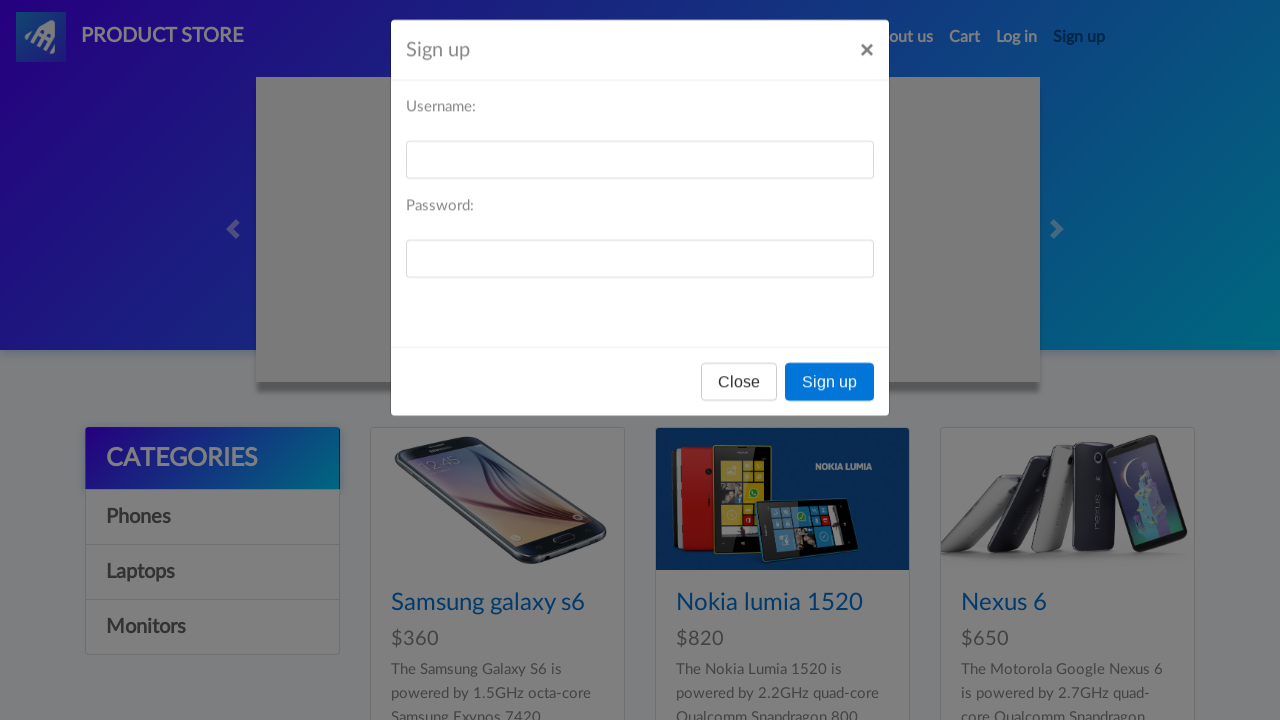

Filled username field with 'testuser7823' on #sign-username
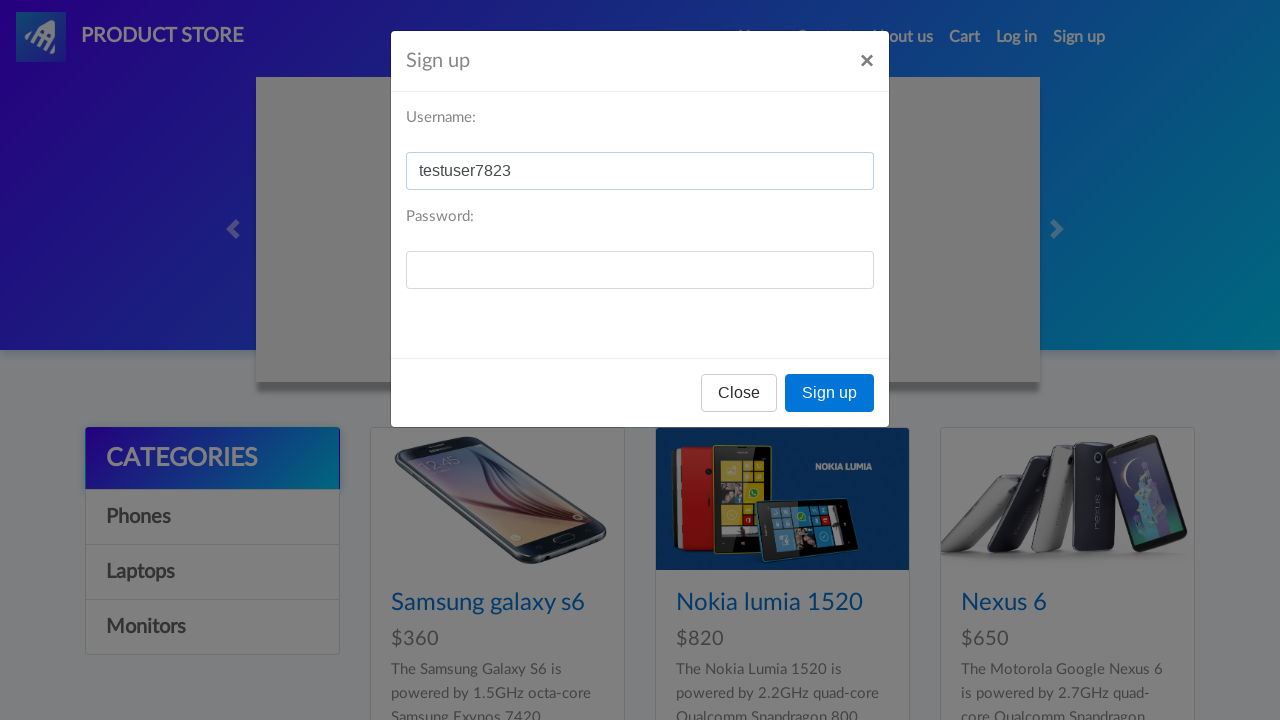

Filled password field with 'testpass456' on #sign-password
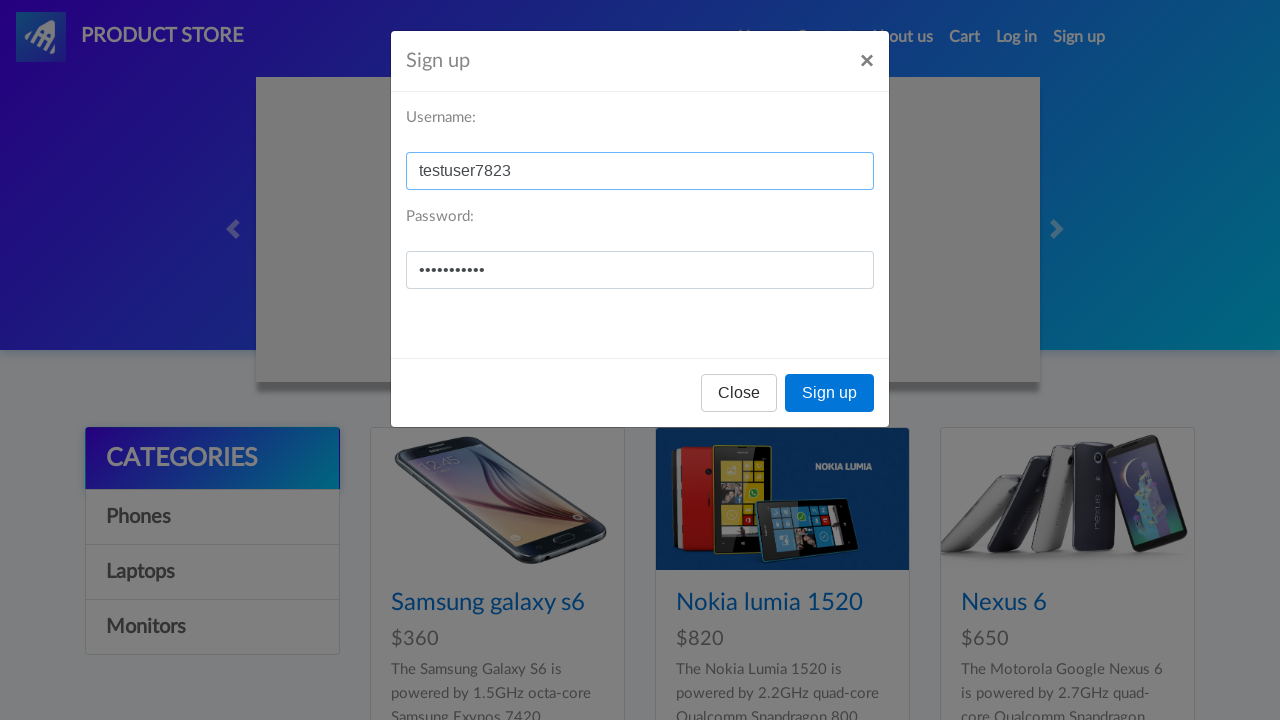

Clicked register button to submit user registration at (830, 393) on xpath=//*[@onclick = 'register()']
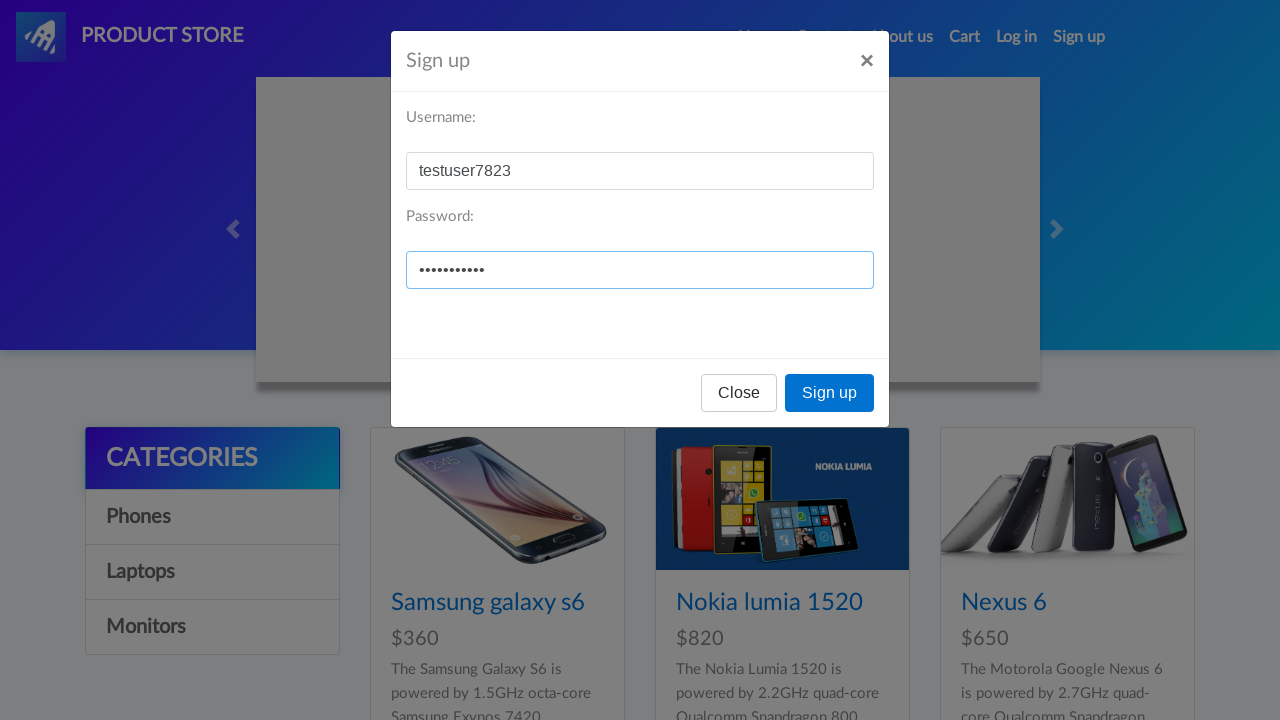

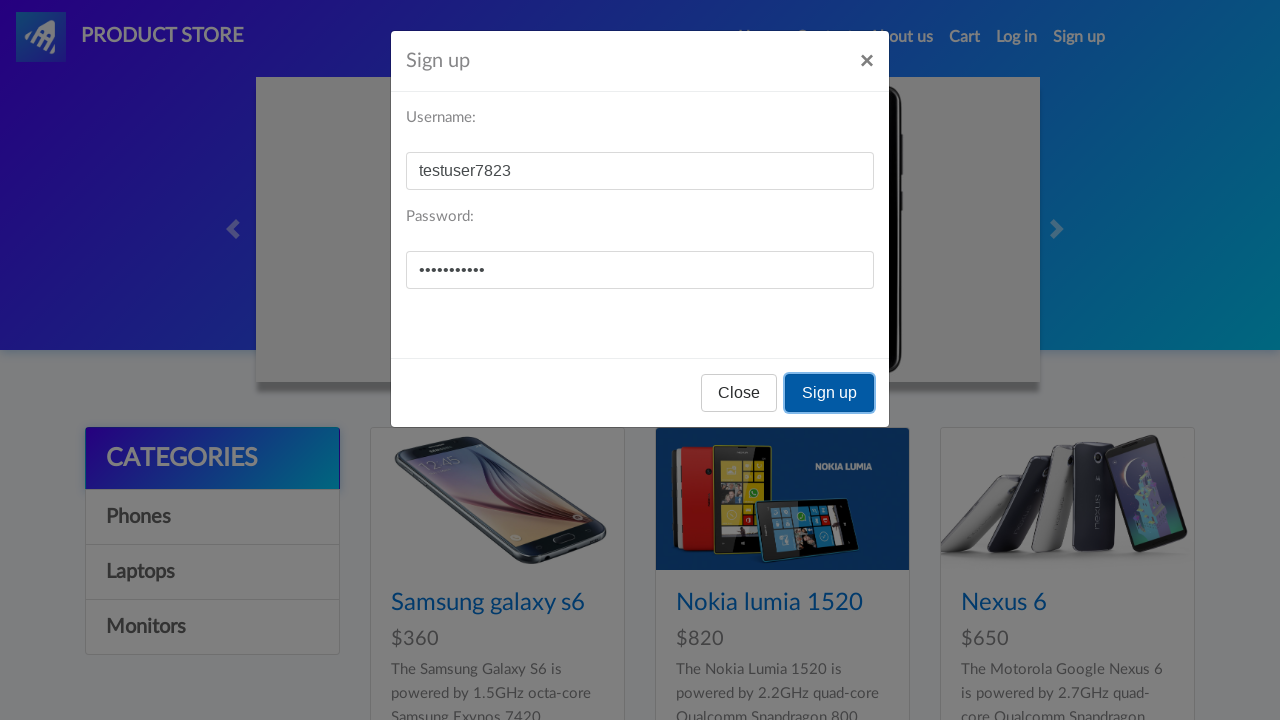